Tests browser navigation commands by navigating between two sites and using back, forward, and refresh functions

Starting URL: https://demo.nopcommerce.com/

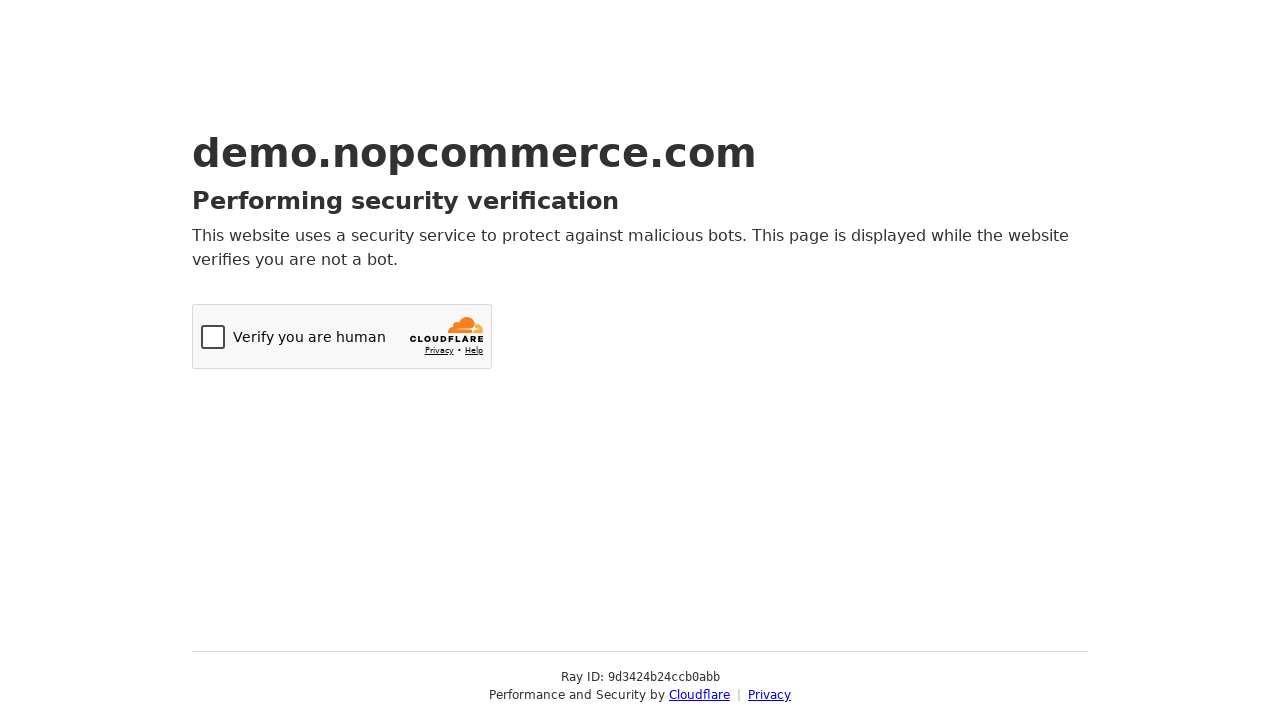

Navigated to OrangeHRM website
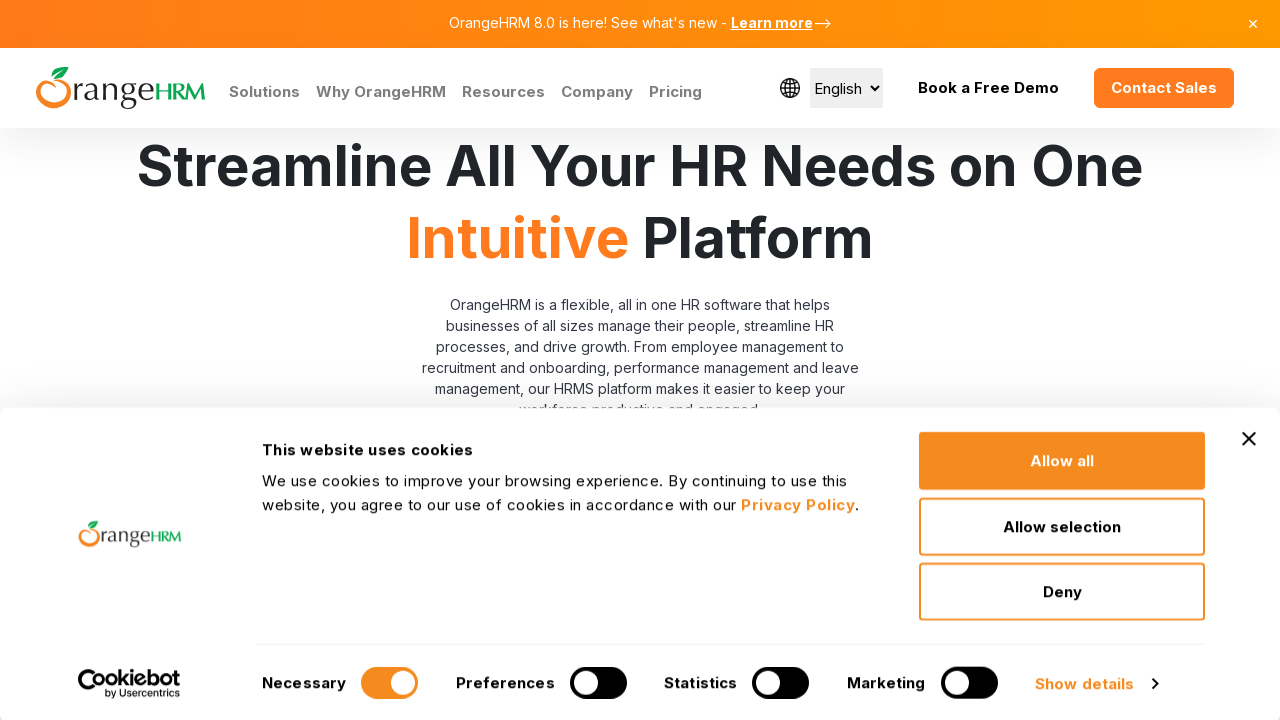

Navigated back to nopcommerce website
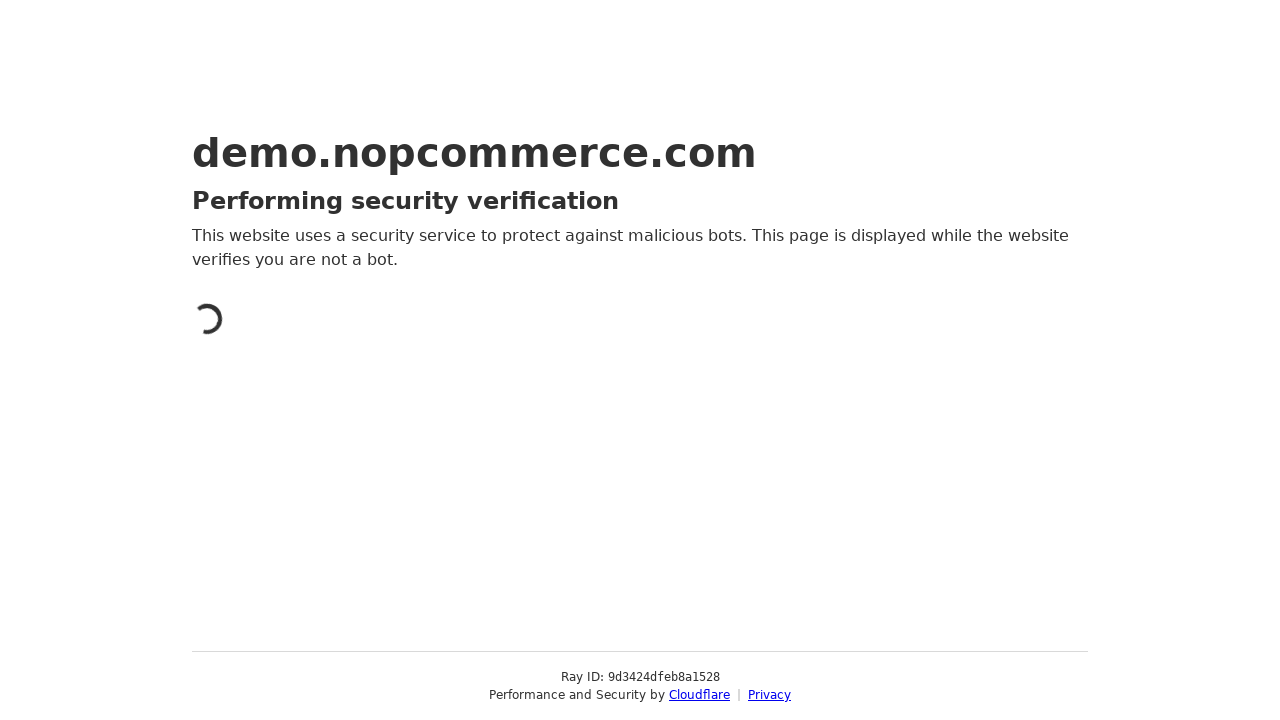

Navigated forward to OrangeHRM website
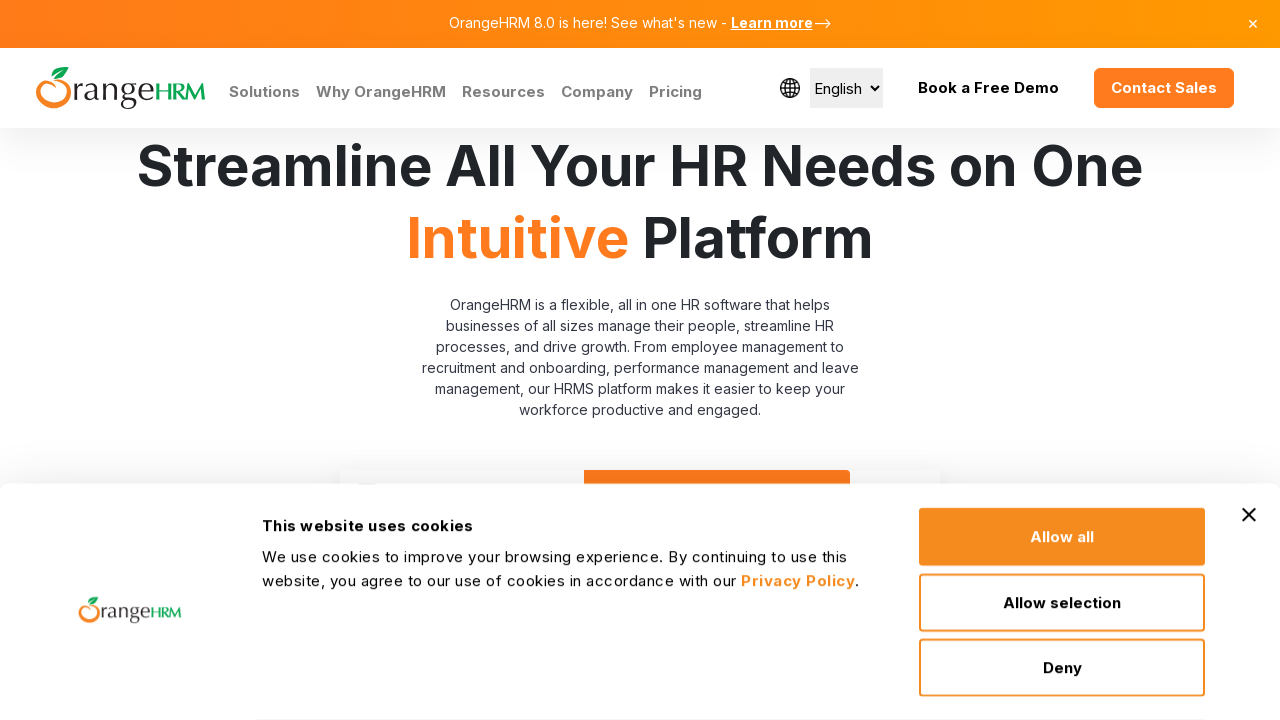

Refreshed the current OrangeHRM page
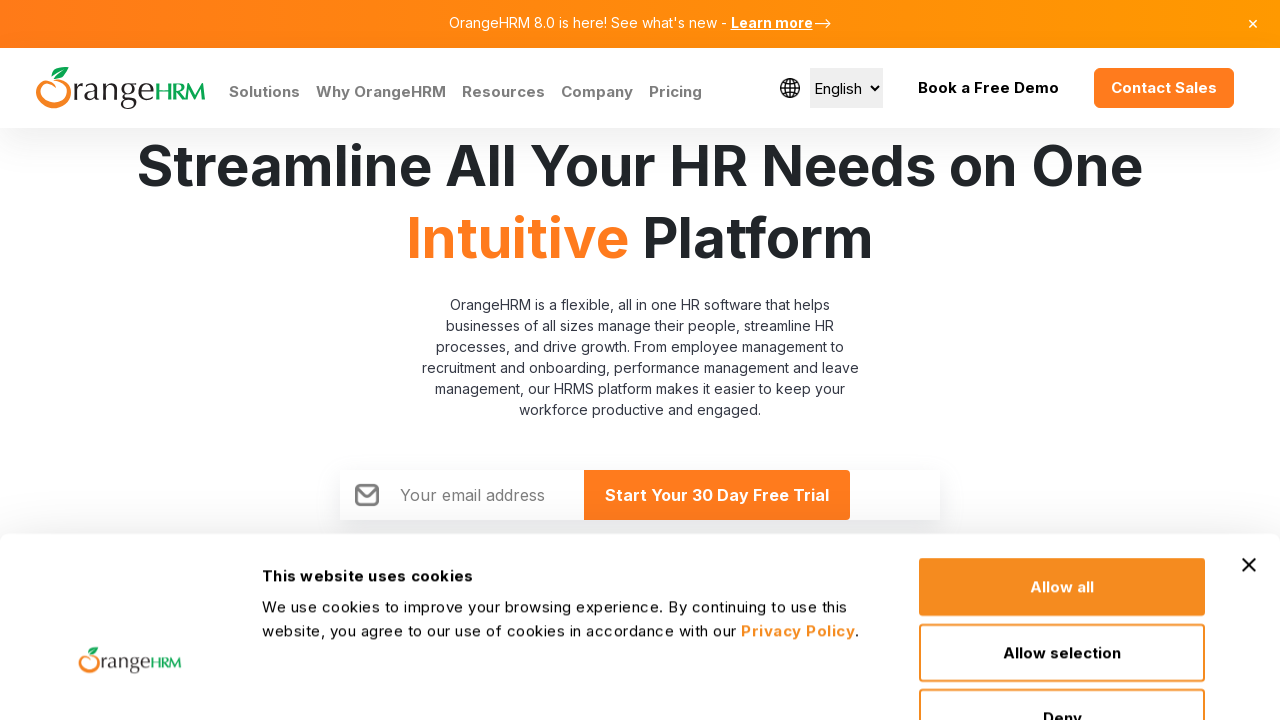

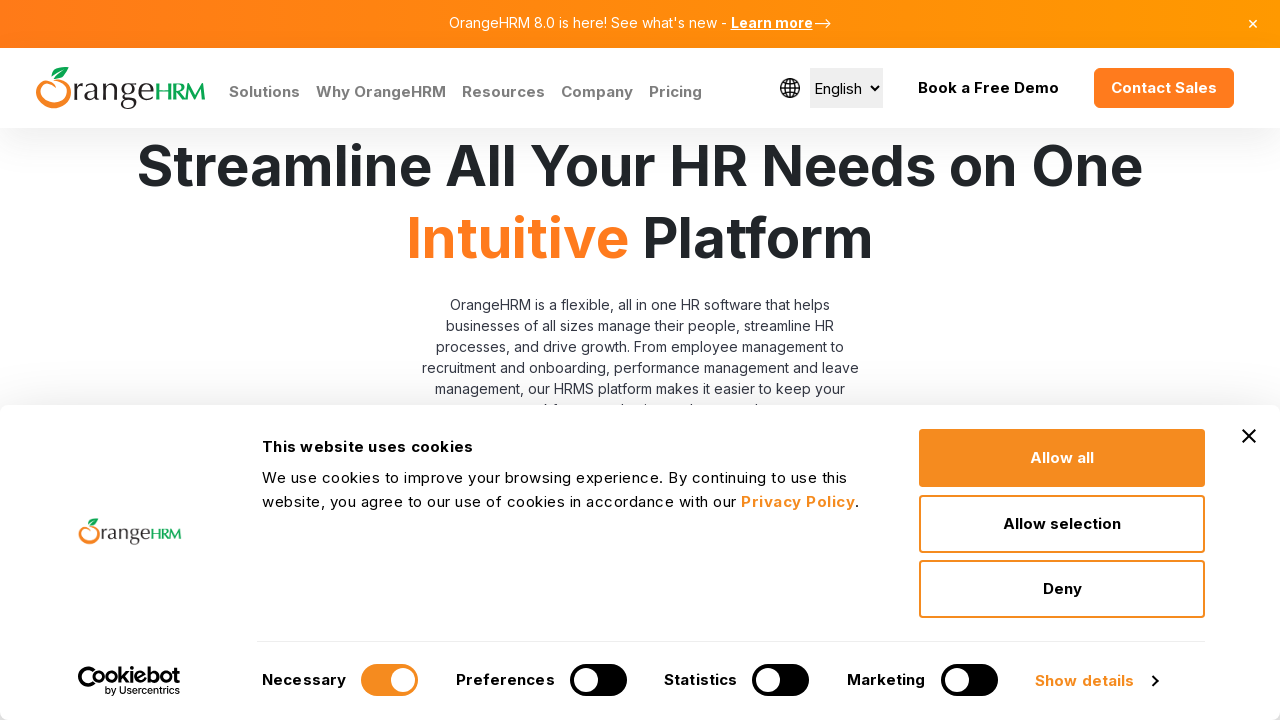